Navigates to an automation practice page, scrolls to a table, and verifies the table structure by counting rows and columns

Starting URL: https://www.rahulshettyacademy.com/AutomationPractice/

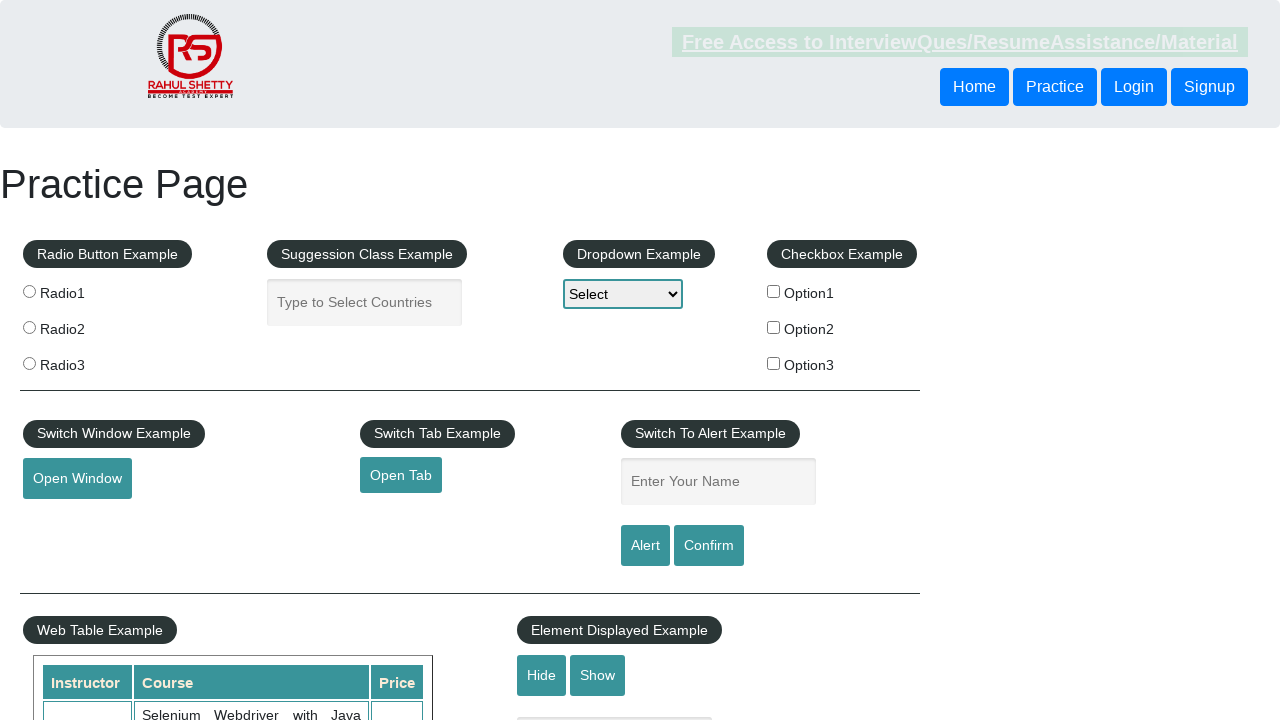

Scrolled down 630 pixels to view the table
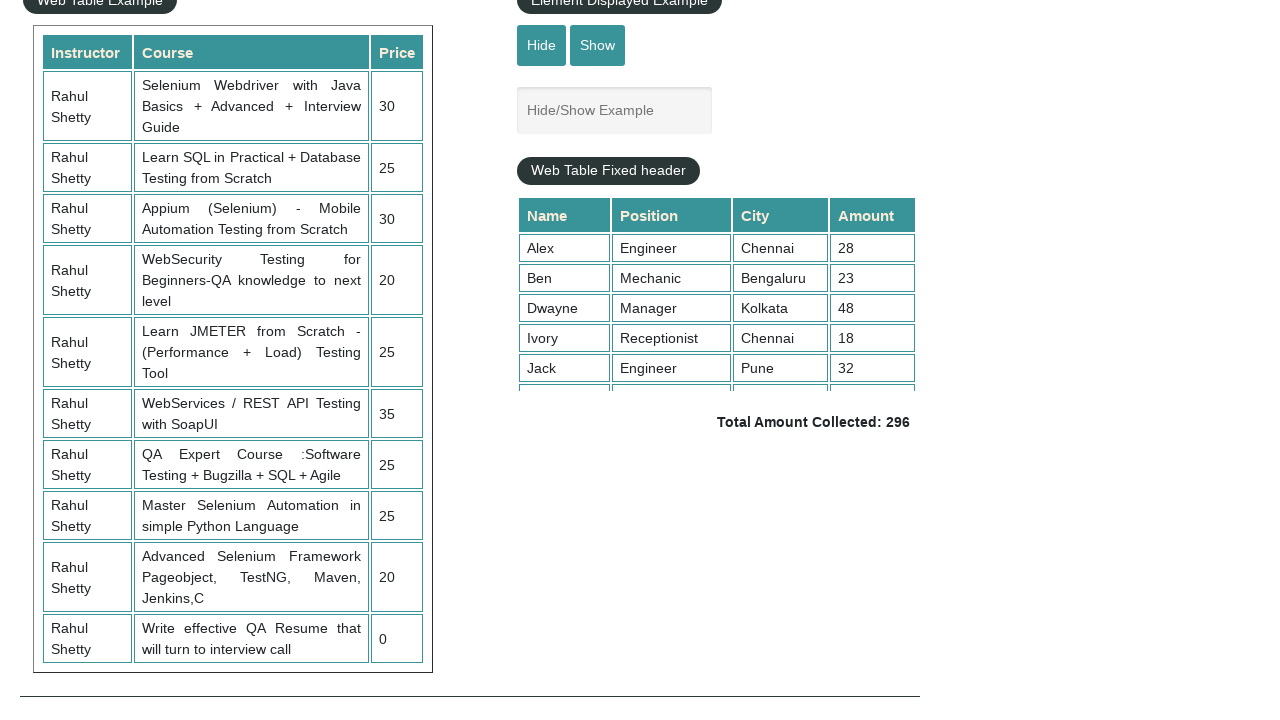

Table rows became visible and loaded
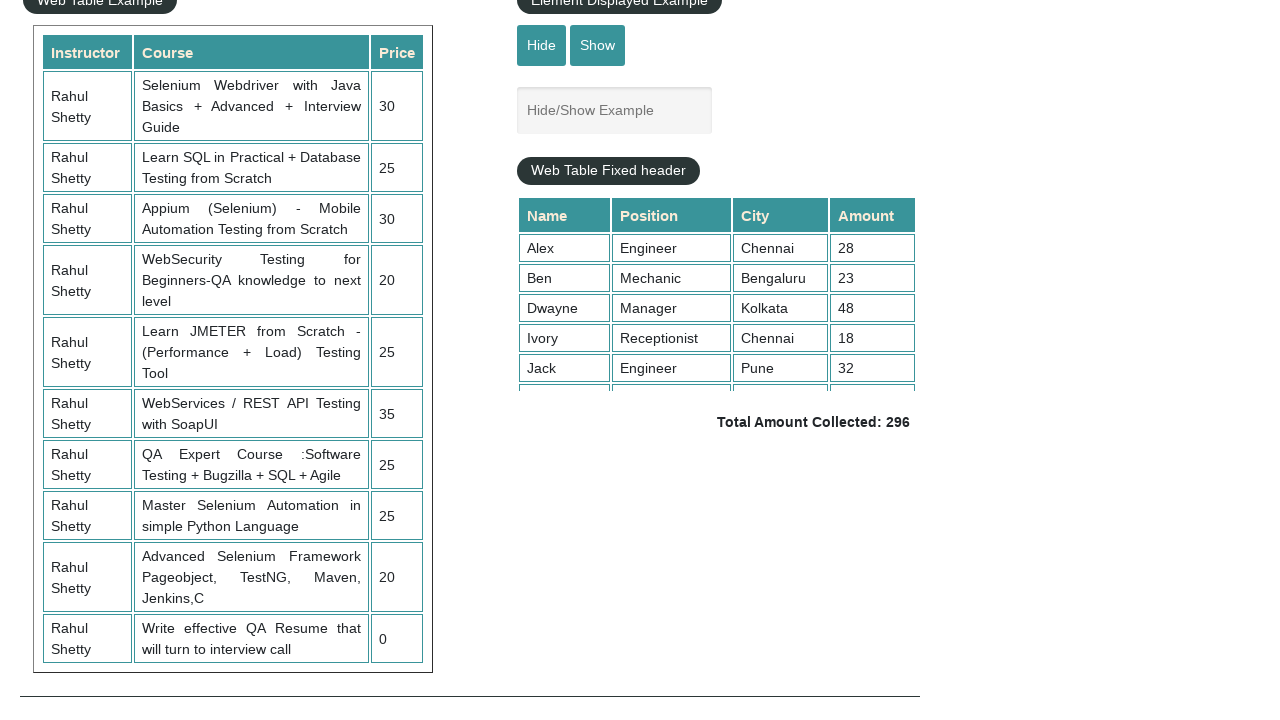

Retrieved all table rows - total count: 11
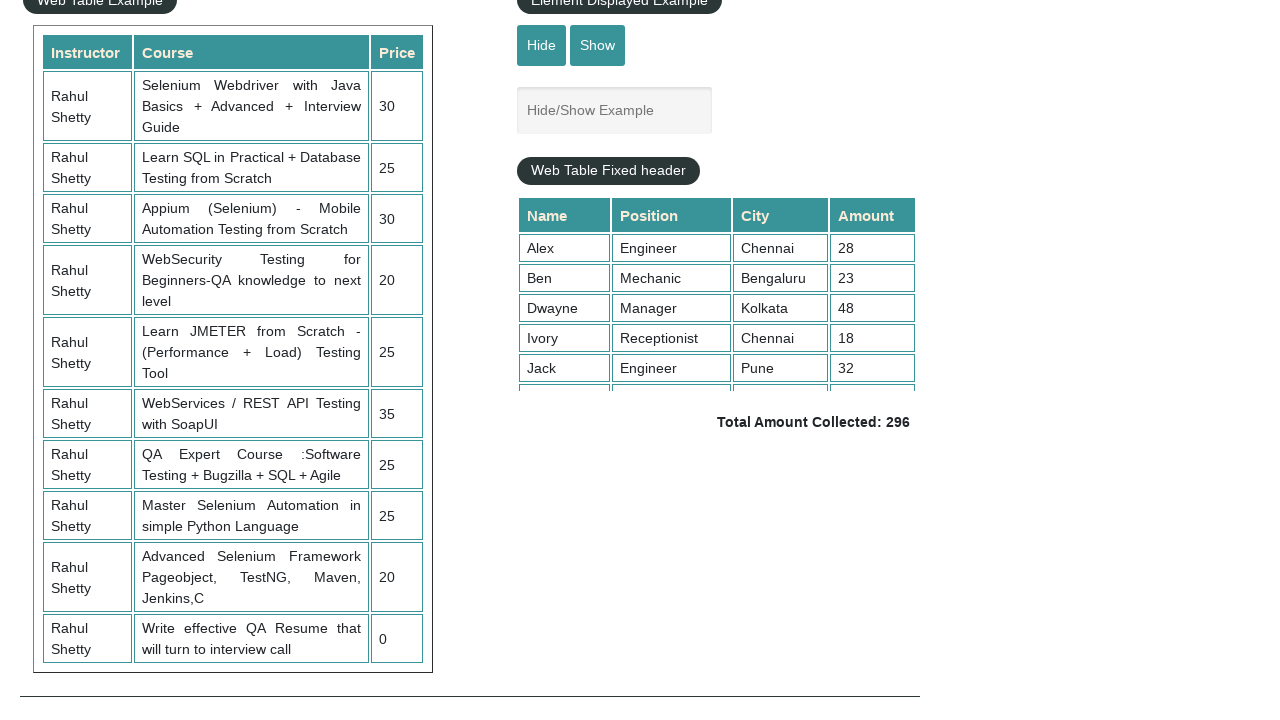

Retrieved all columns from first row - total count: 3
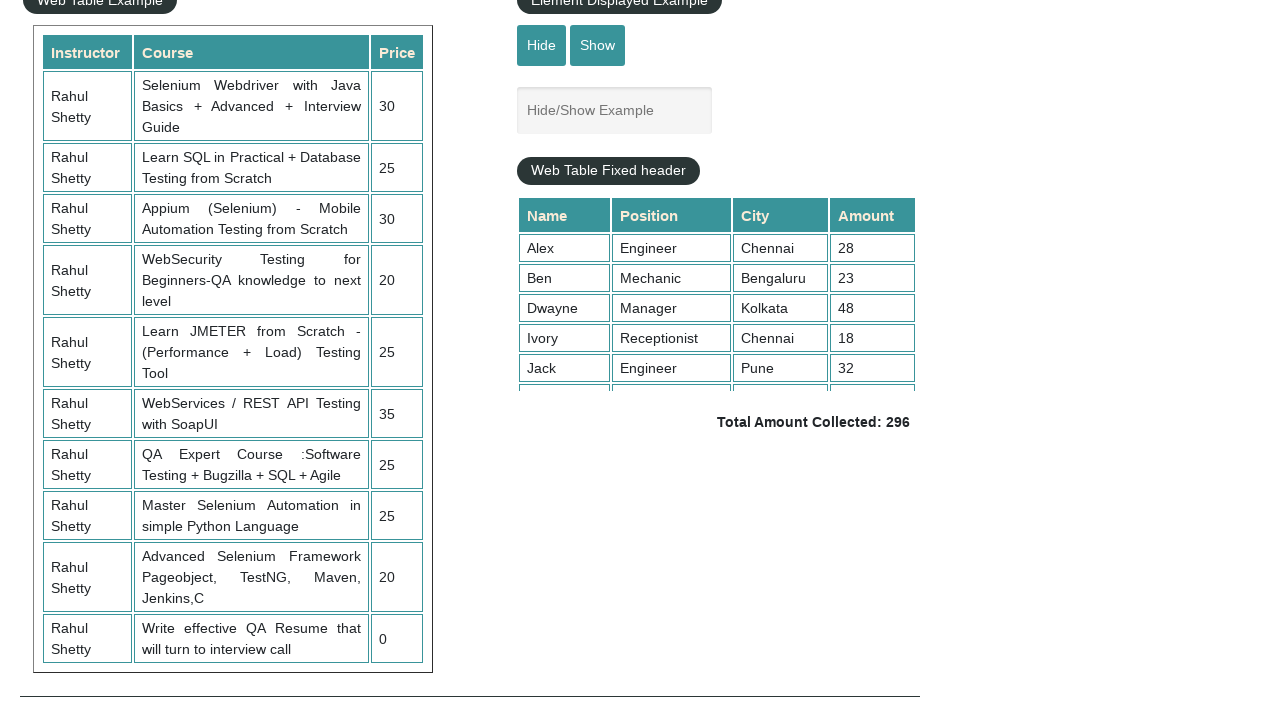

Retrieved all cells from third row - total count: 3
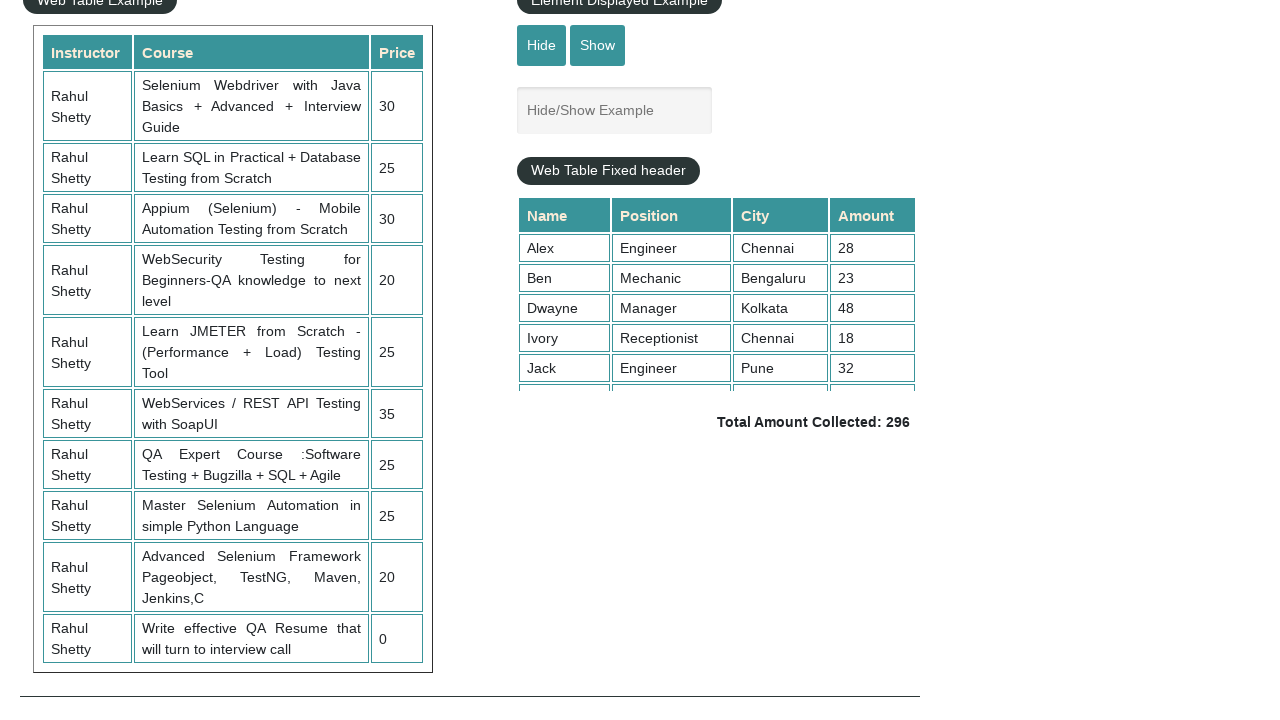

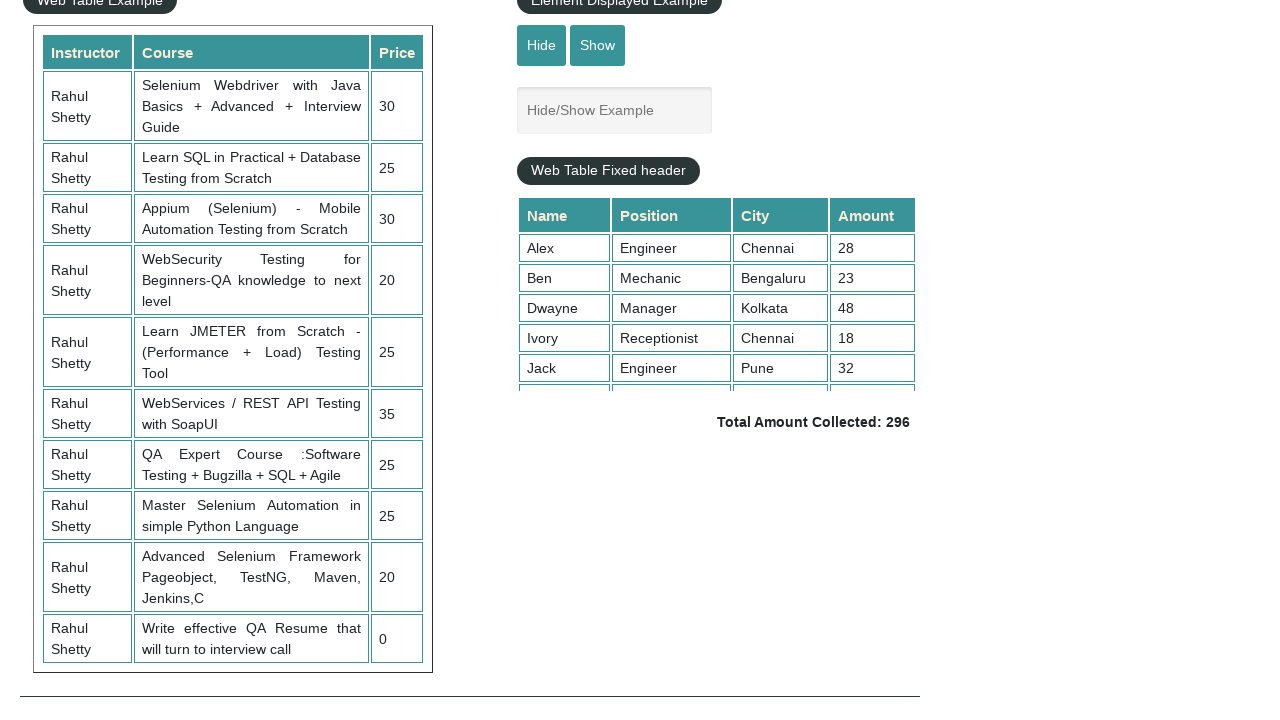